Tests button interactions on demoqa.com by performing double-click, right-click, and regular click actions on different buttons and verifying the corresponding response messages.

Starting URL: https://demoqa.com/

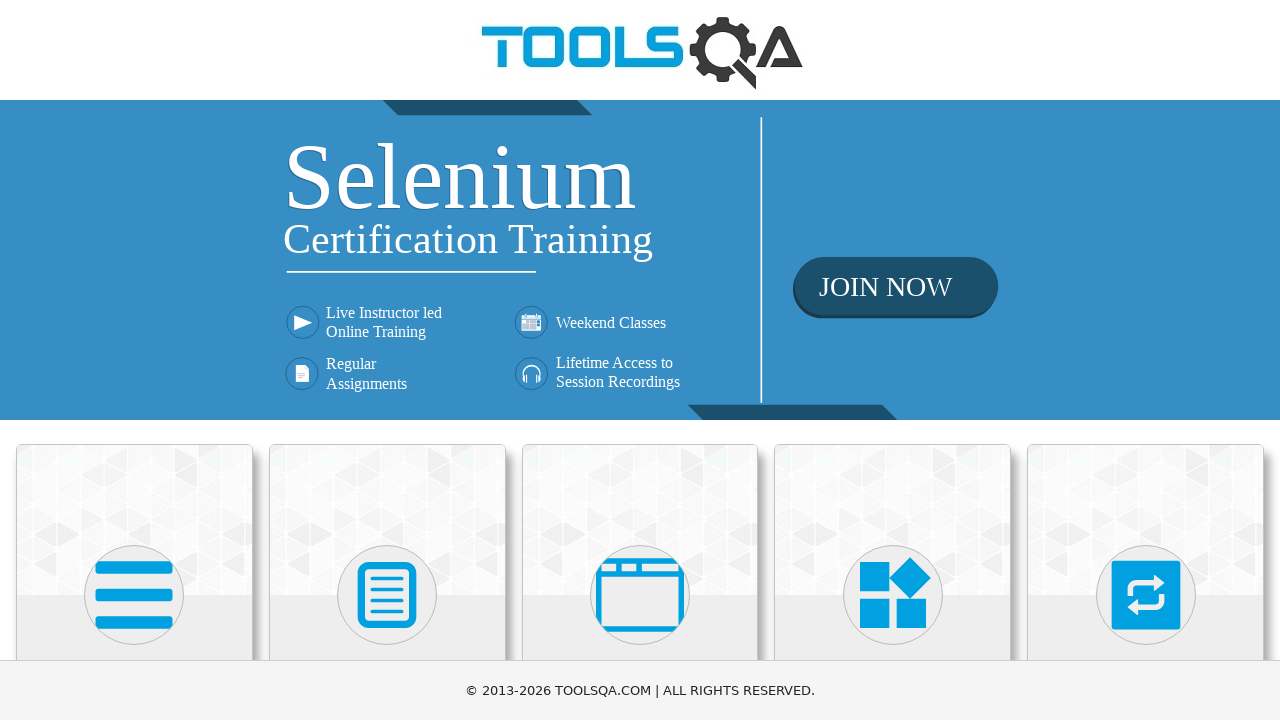

Filled search box with 'interest rates'
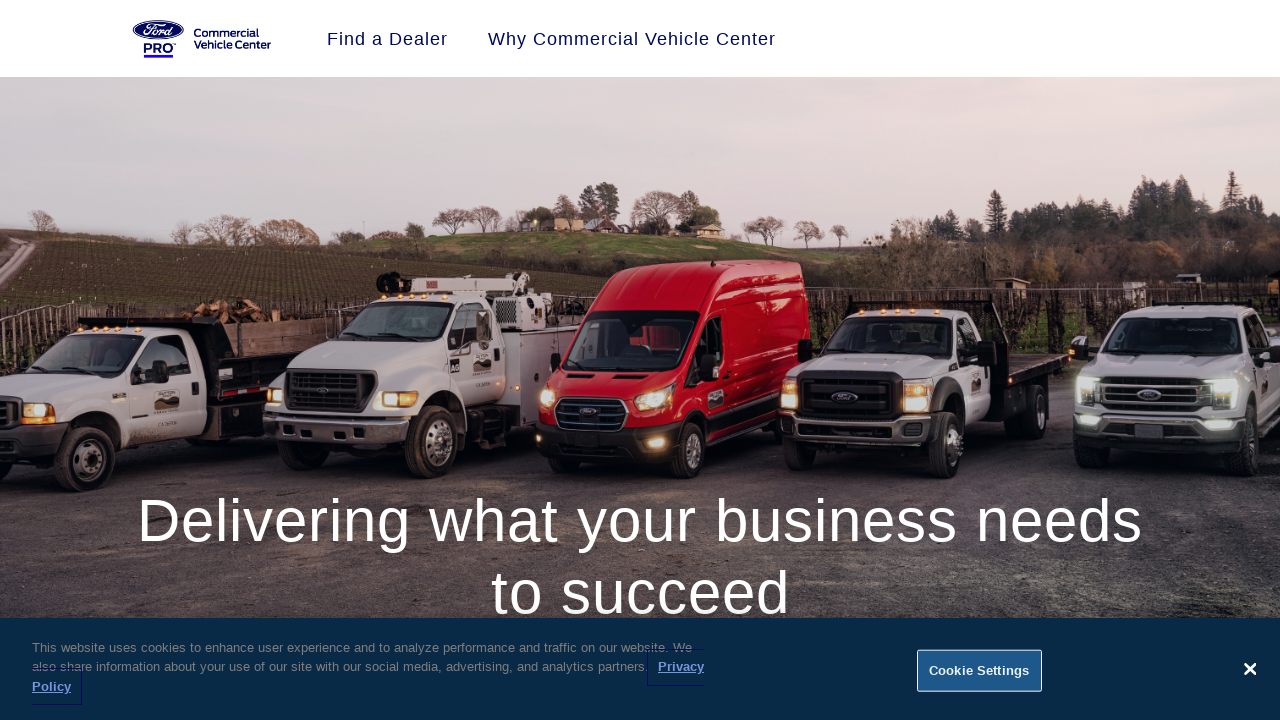

Pressed Enter to submit search
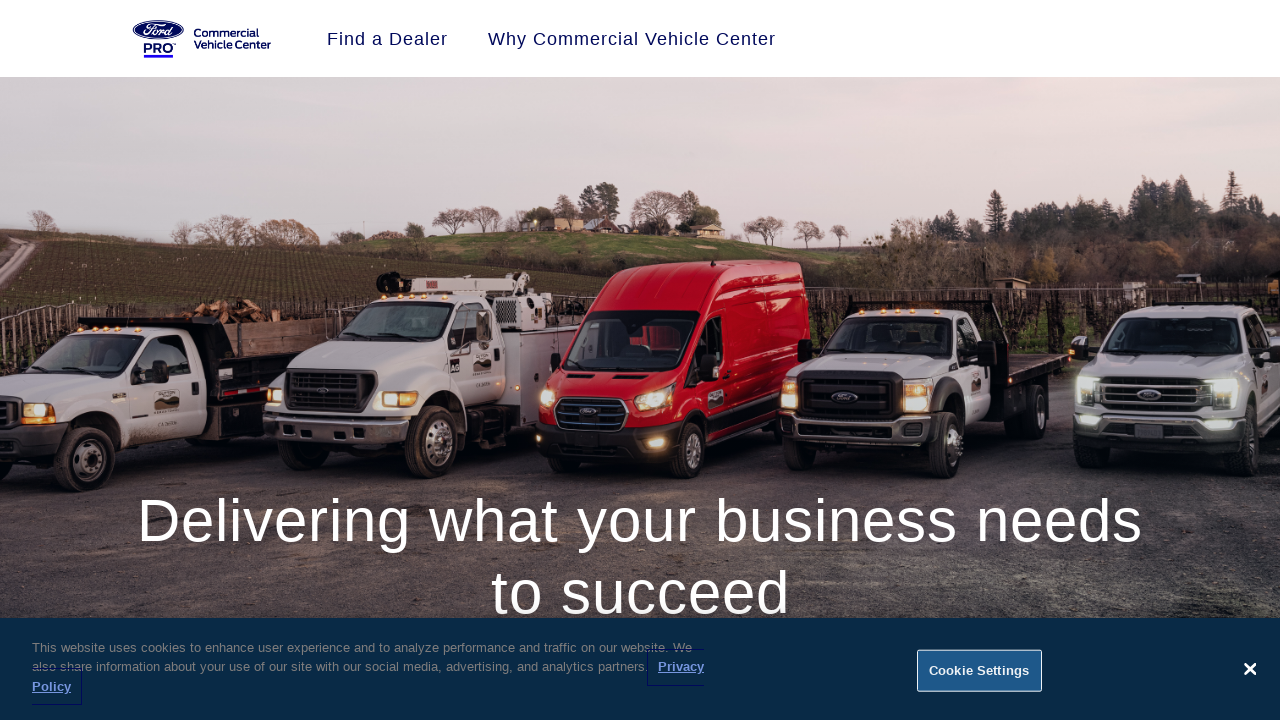

Search results page loaded successfully
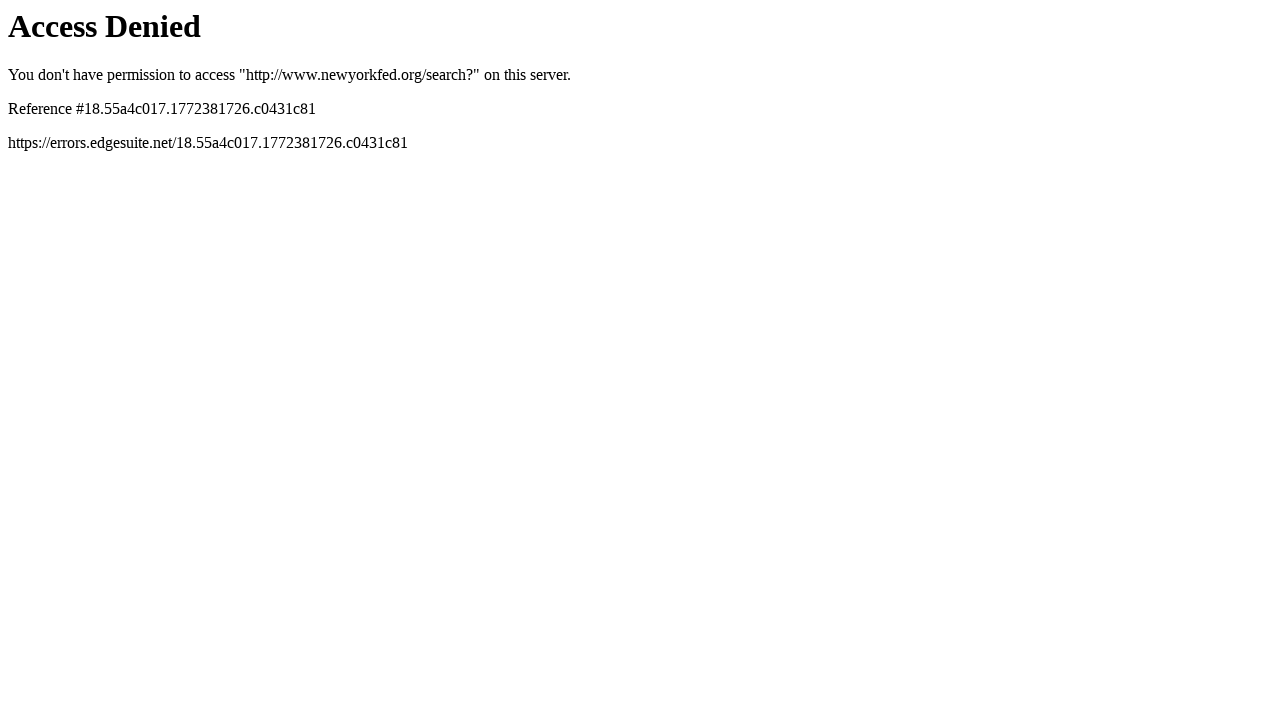

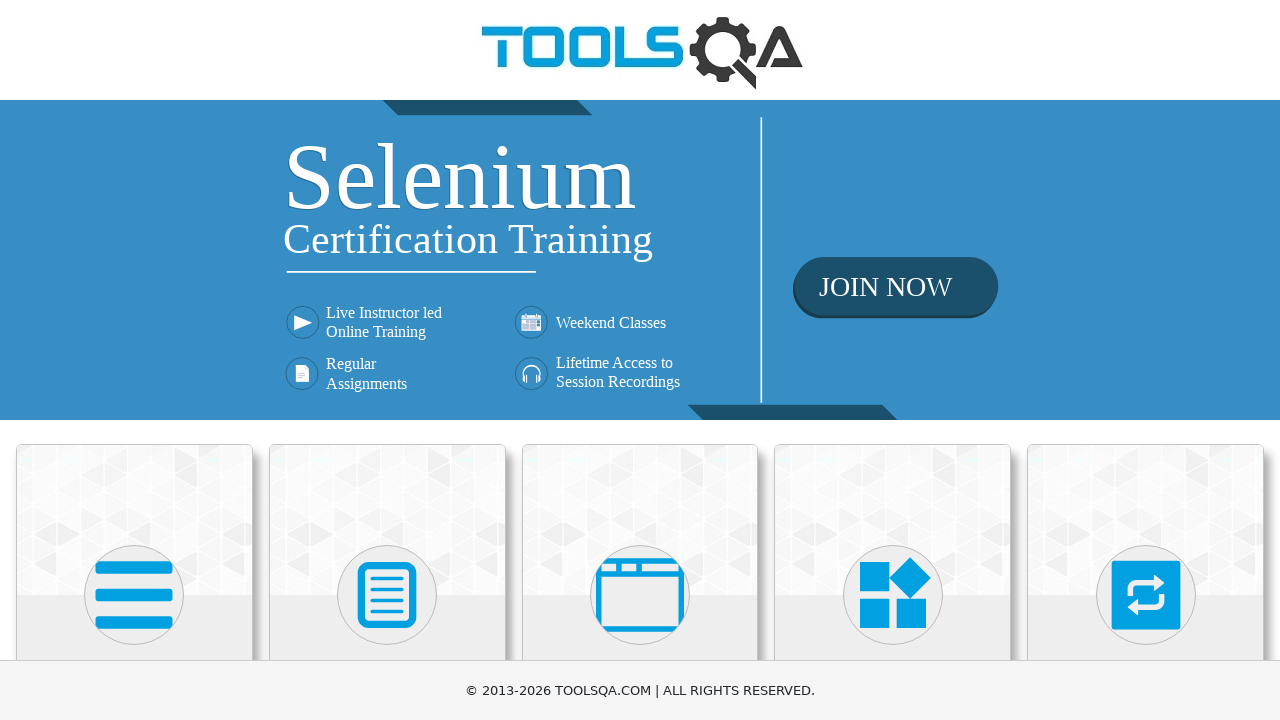